Navigates to the Hero Cycles homepage and verifies the page loads successfully

Starting URL: https://www.herocycles.com/

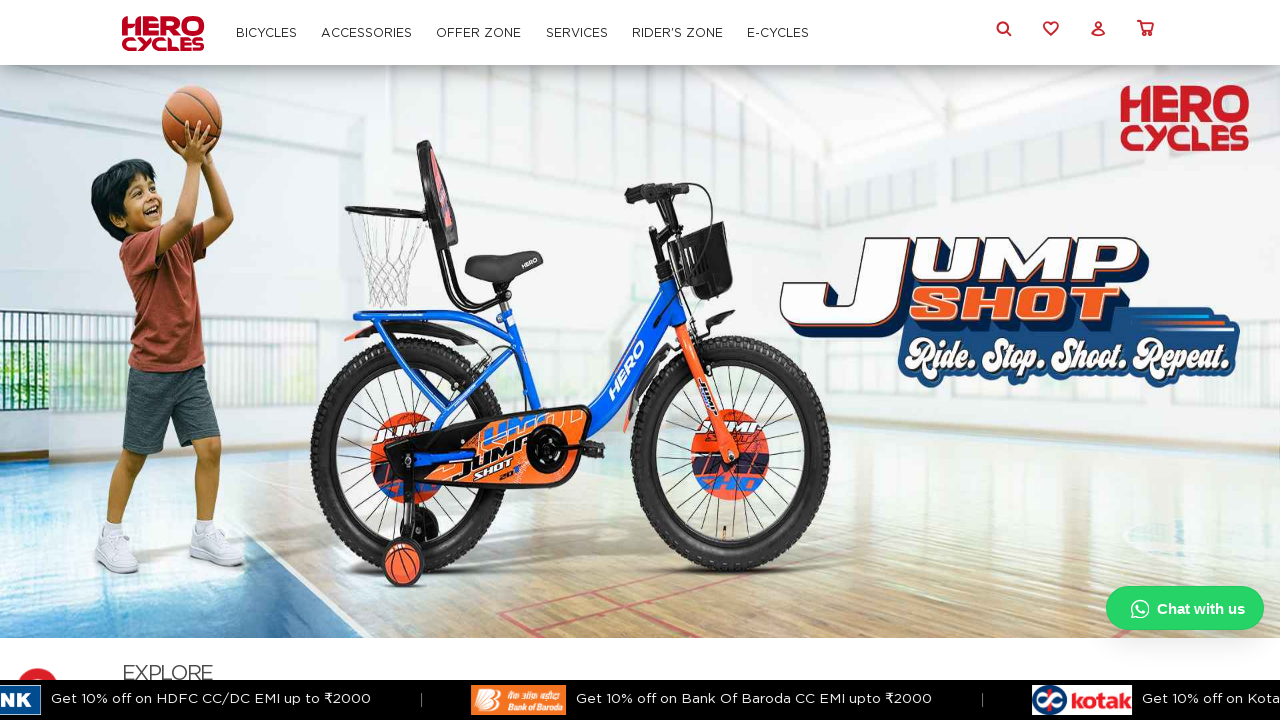

Navigated to Hero Cycles homepage
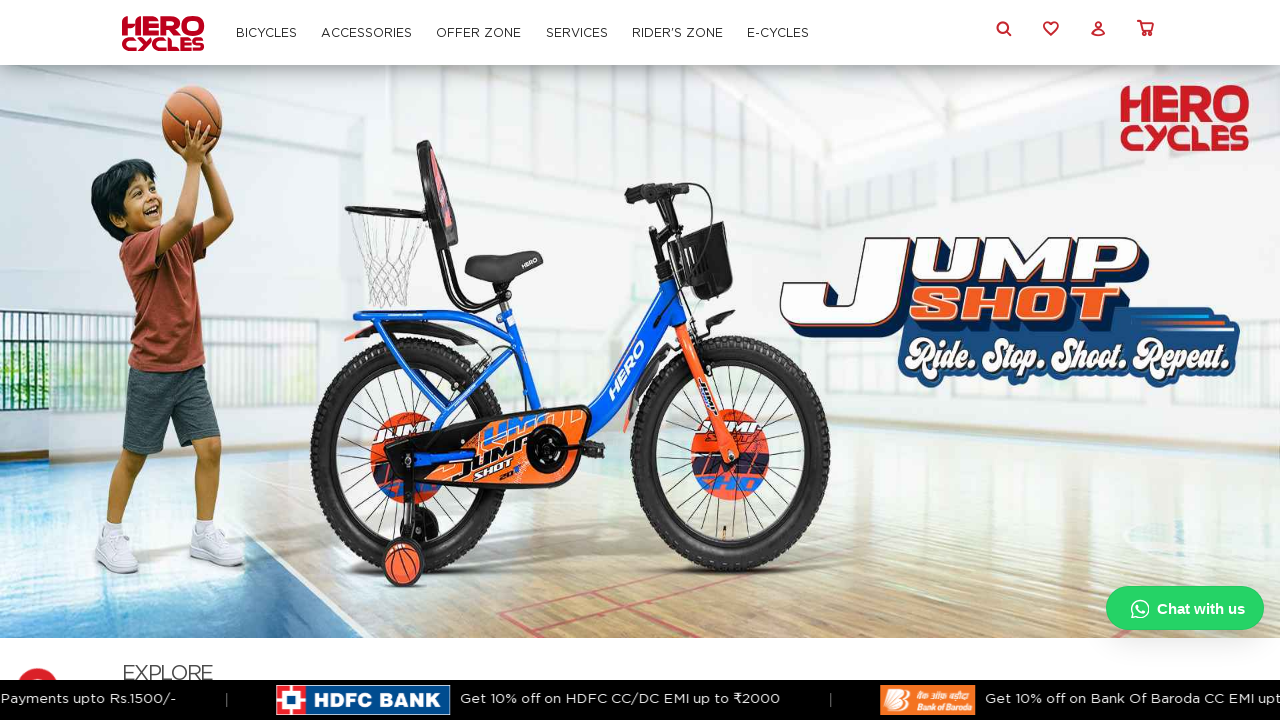

Page DOM content loaded successfully
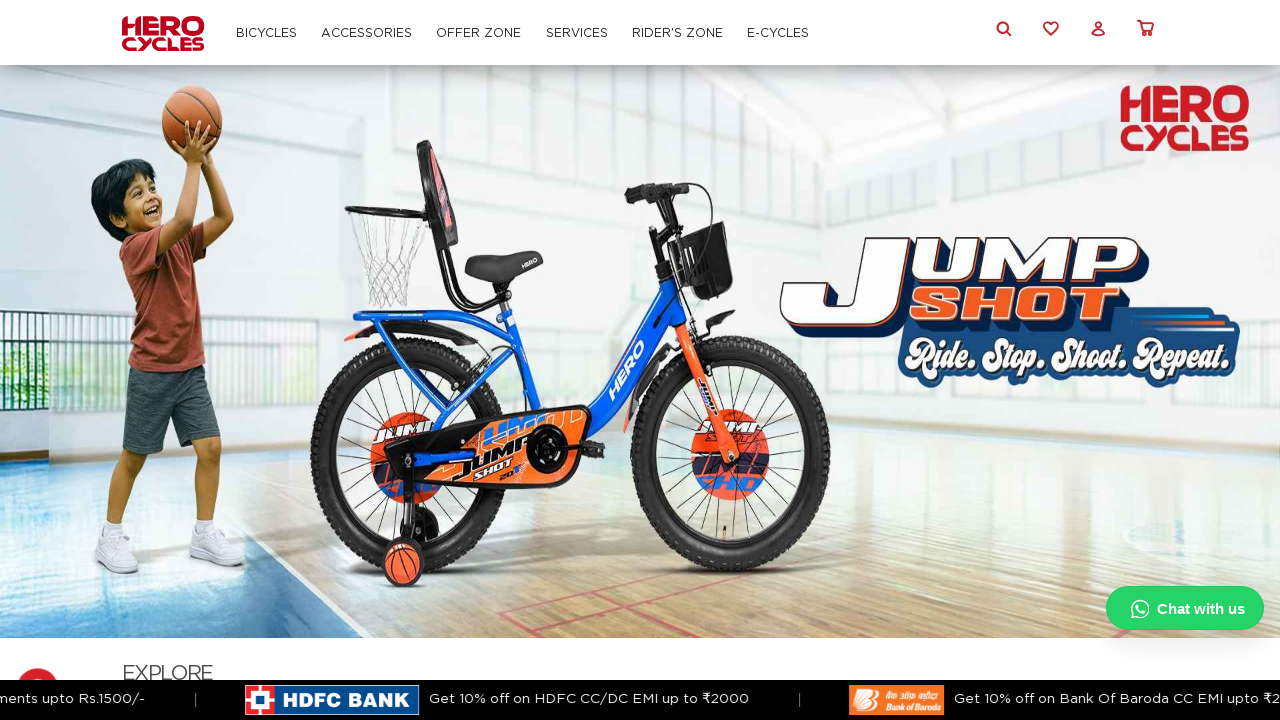

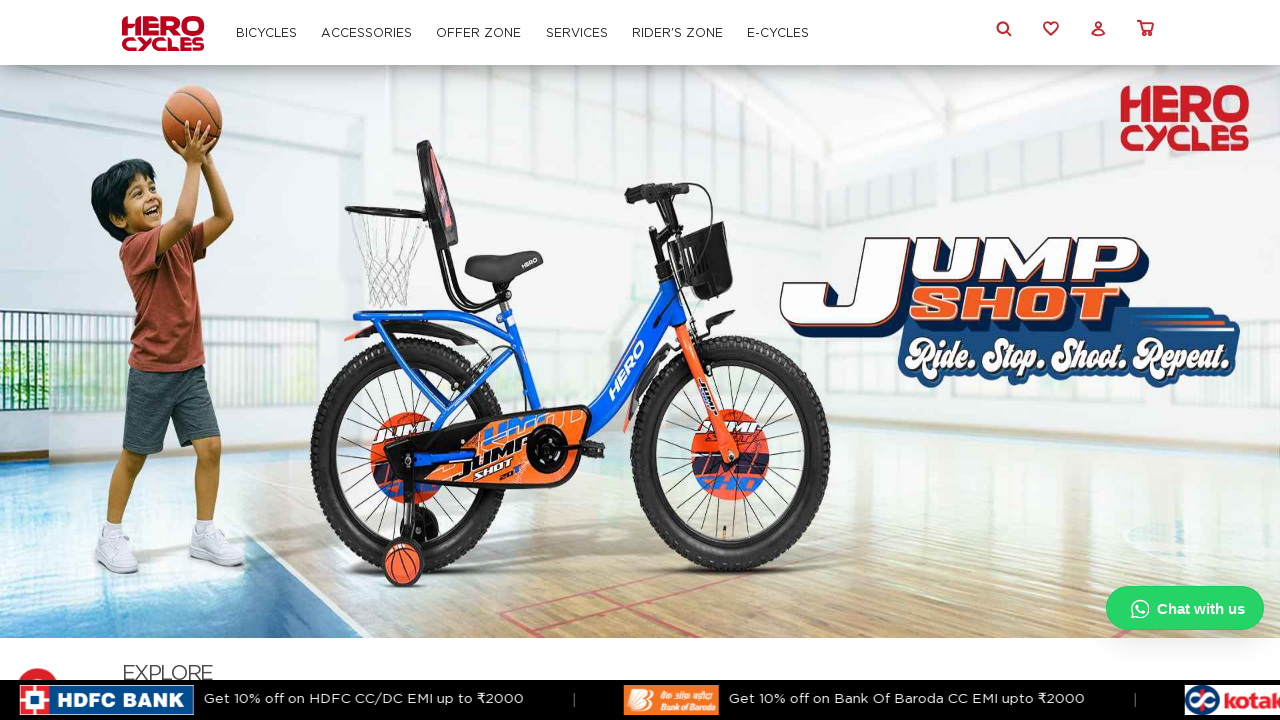